Tests window handle functionality by clicking a link that opens a new window, switching to the new window to verify its content, and then switching back to the original window to verify navigation works correctly.

Starting URL: https://the-internet.herokuapp.com/windows

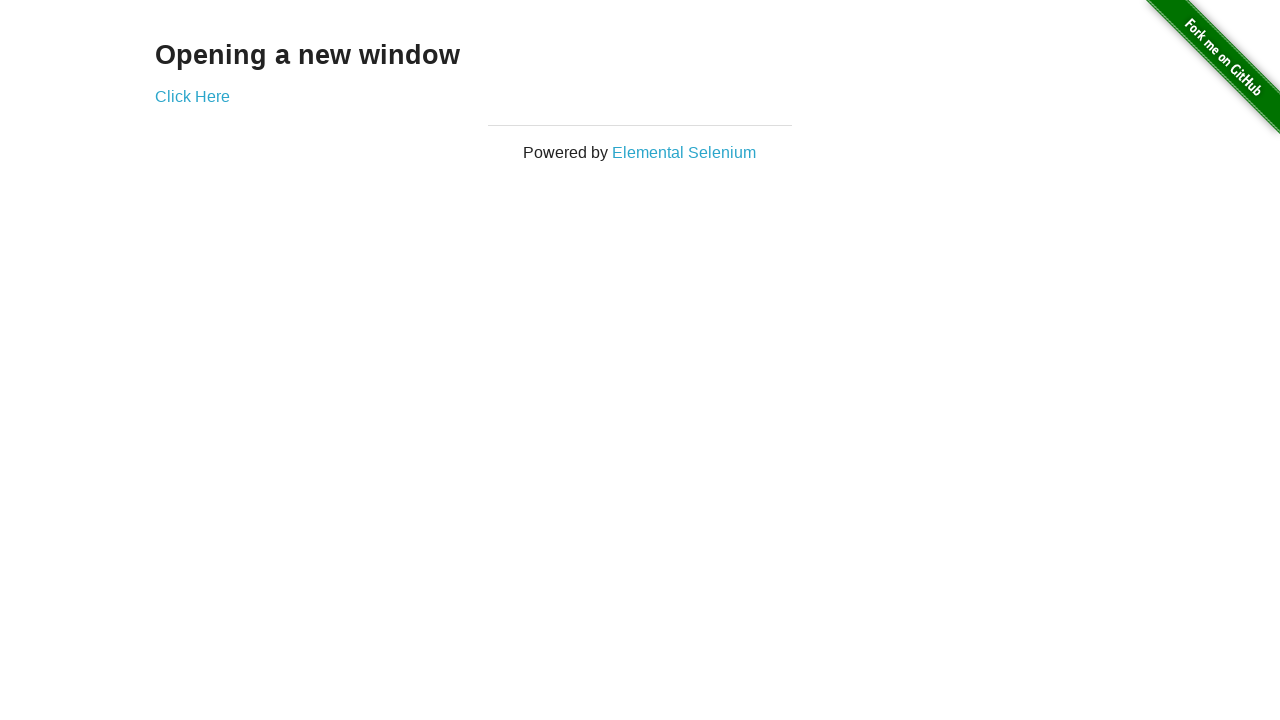

Waited for 'Opening a new window' text to be displayed
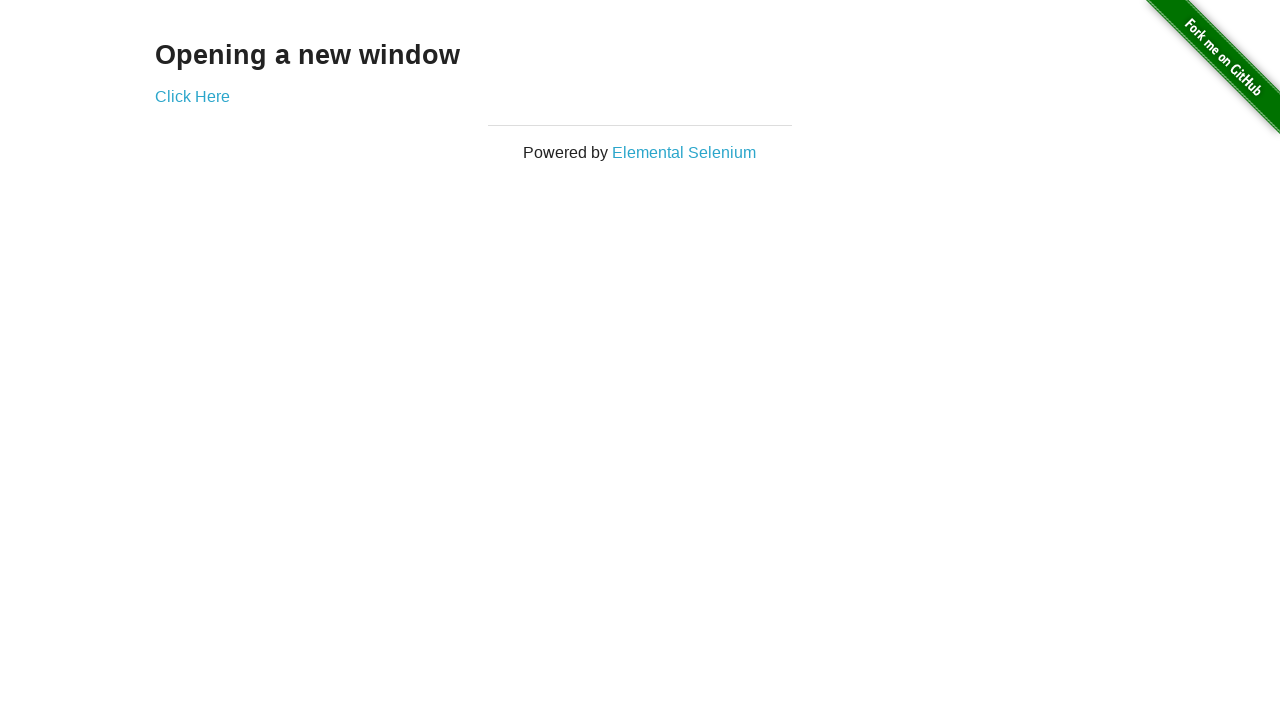

Verified page title contains 'The Internet'
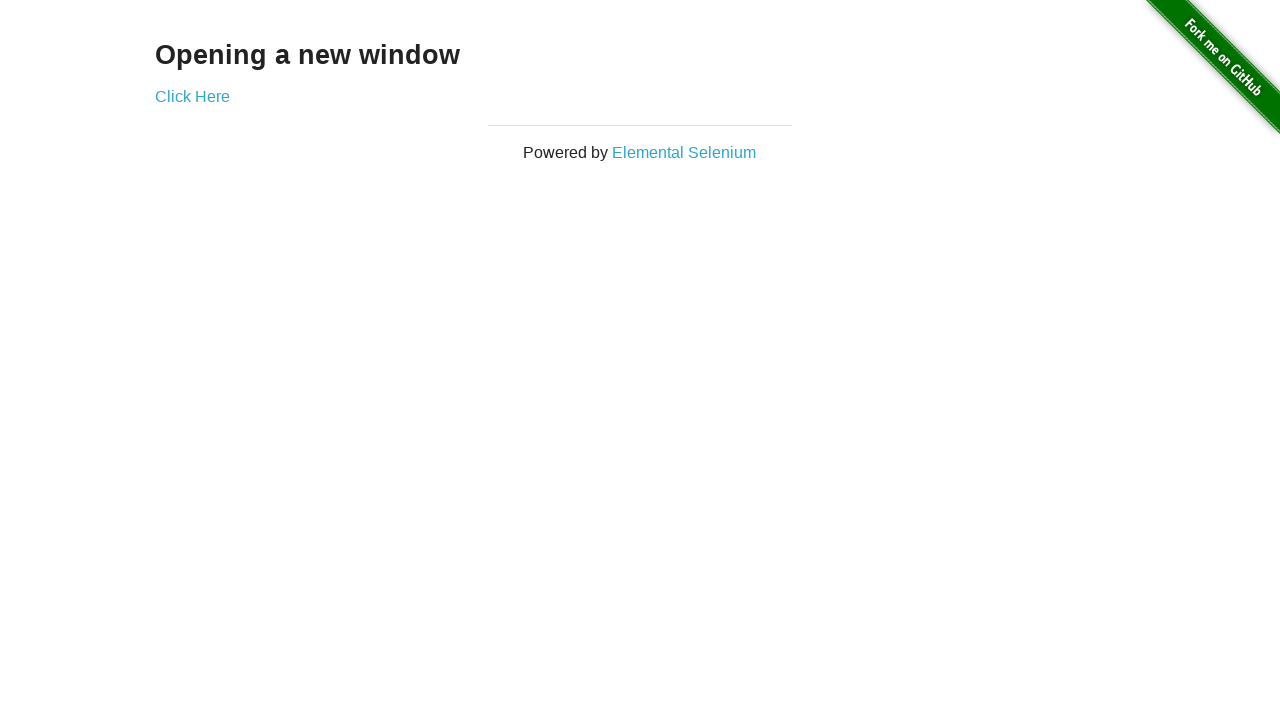

Clicked 'Click Here' link to open a new window at (192, 96) on xpath=//*[text()='Click Here']
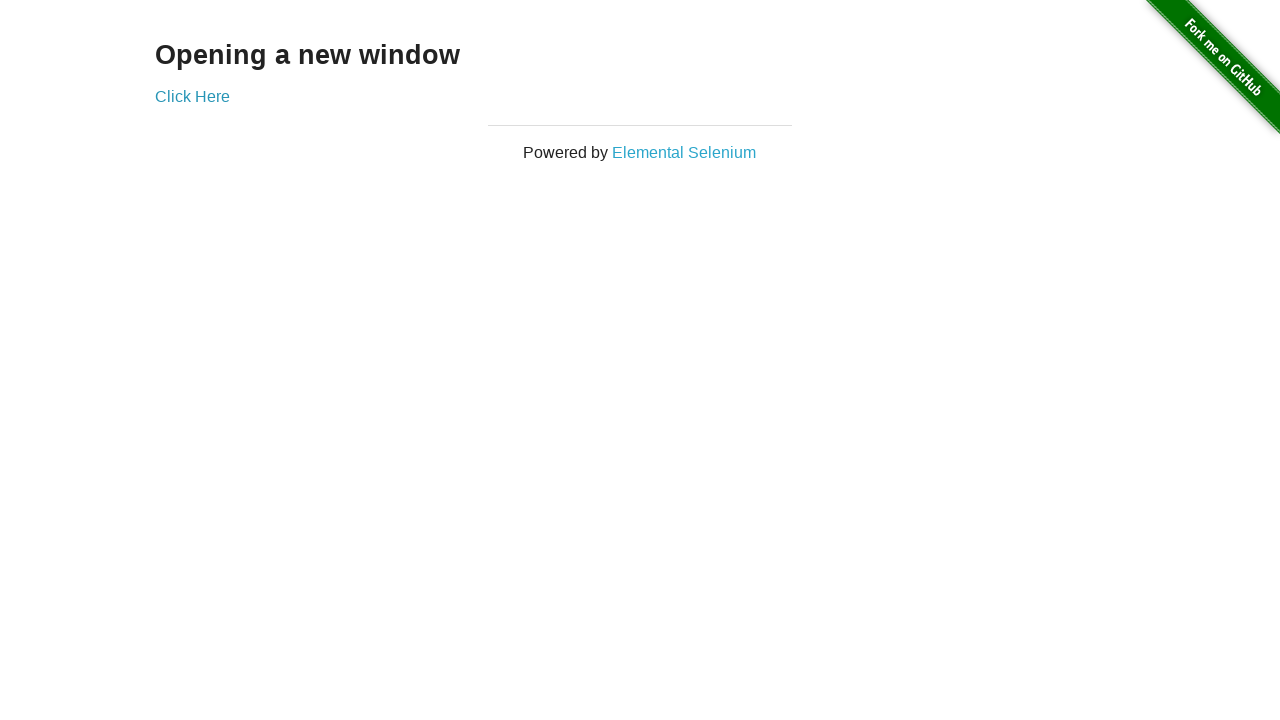

Retrieved new page/window object
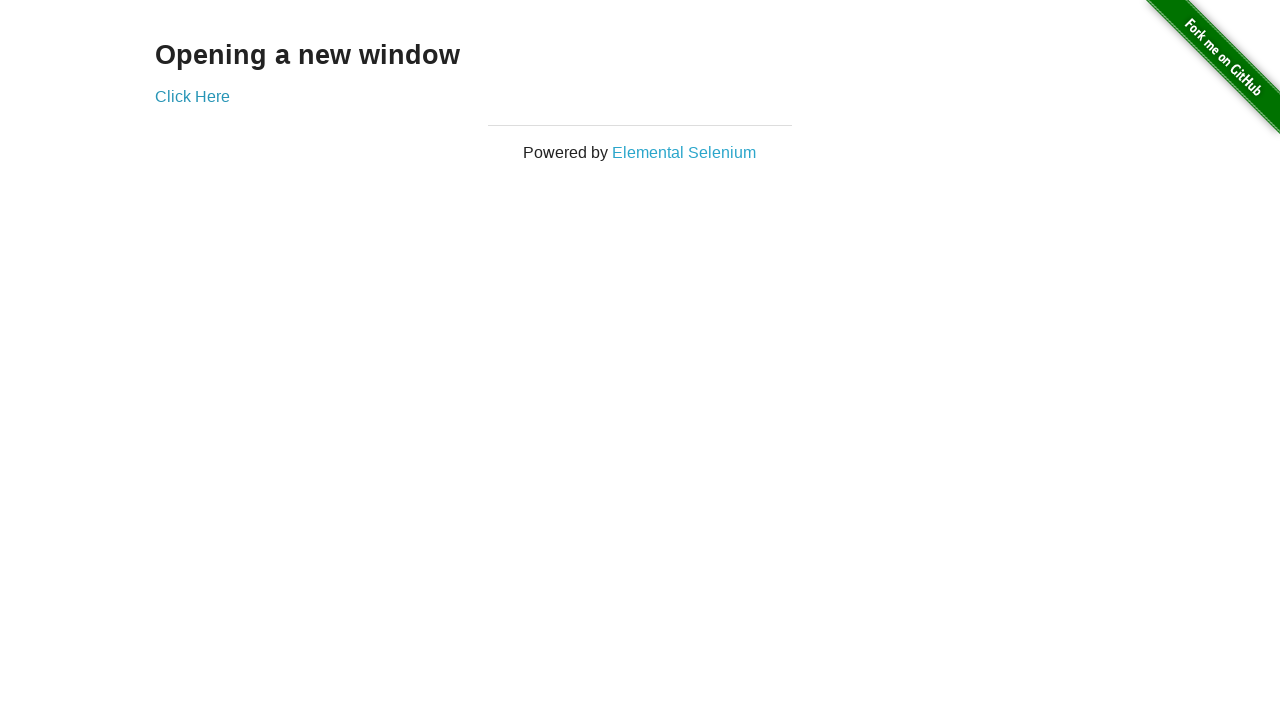

Waited for new window to fully load
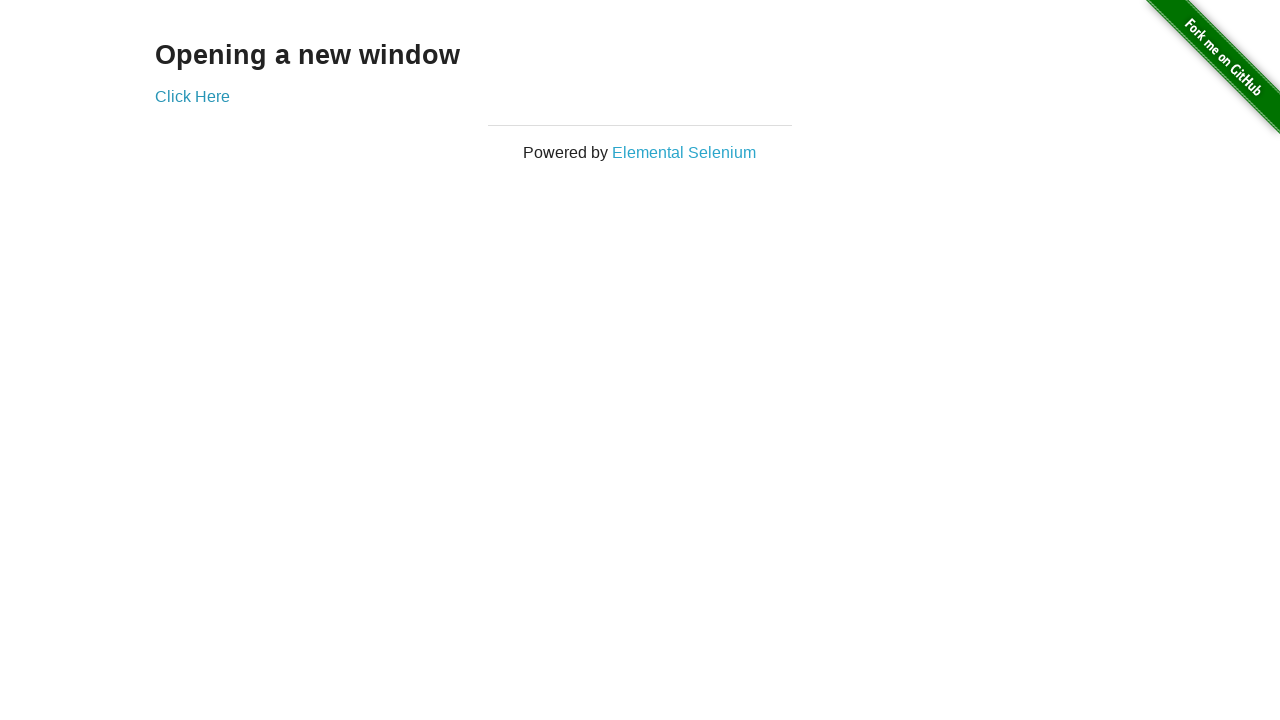

Verified new window title is 'New Window'
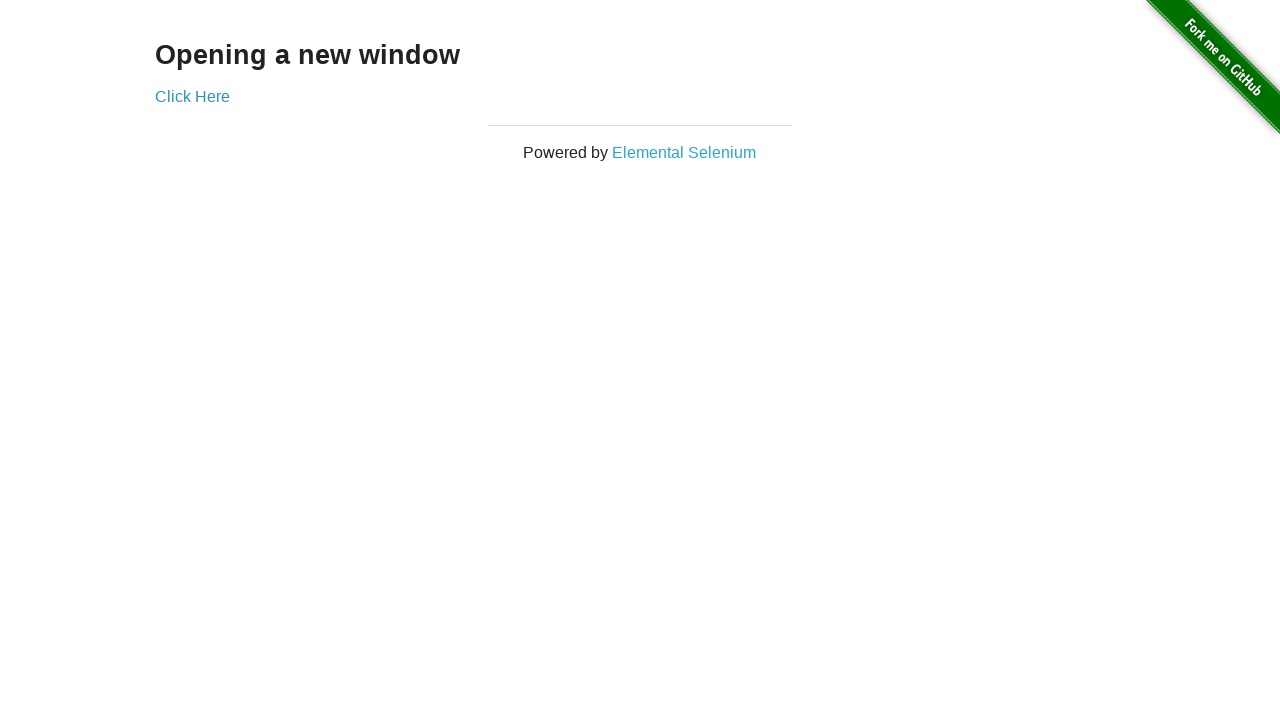

Verified h3 heading is displayed on new page
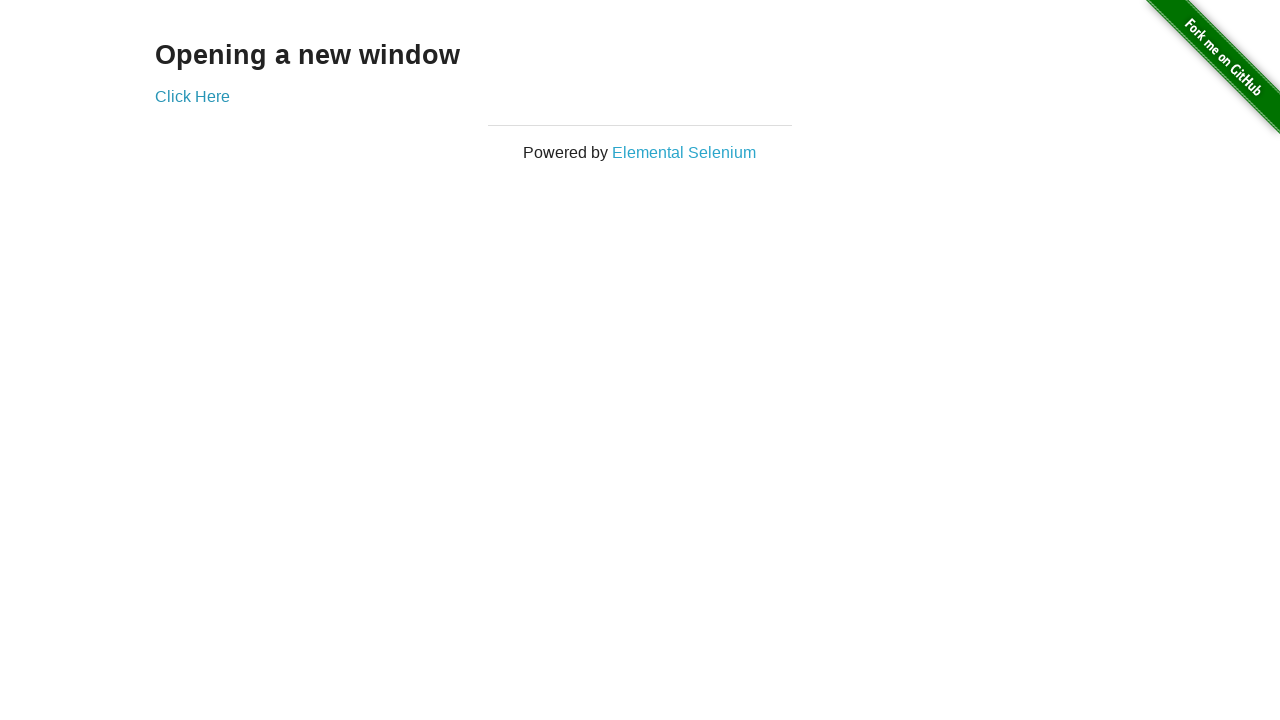

Switched back to original window
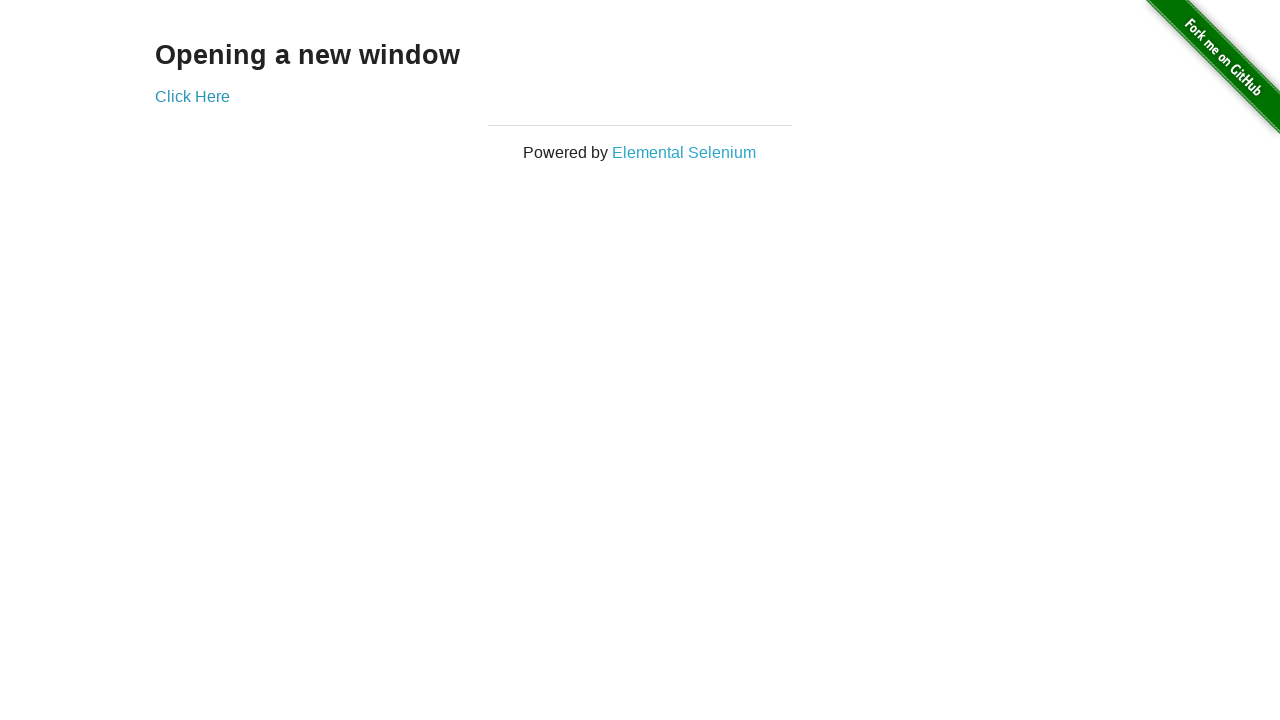

Verified original page title still contains 'The Internet'
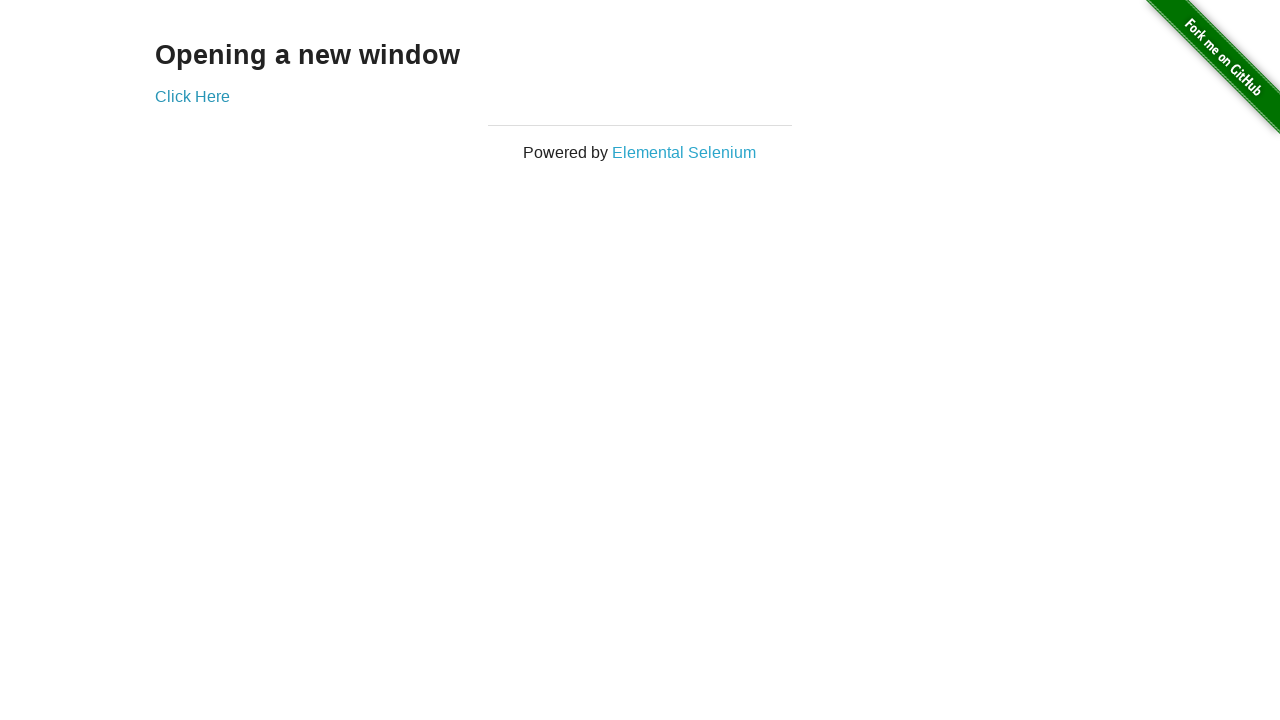

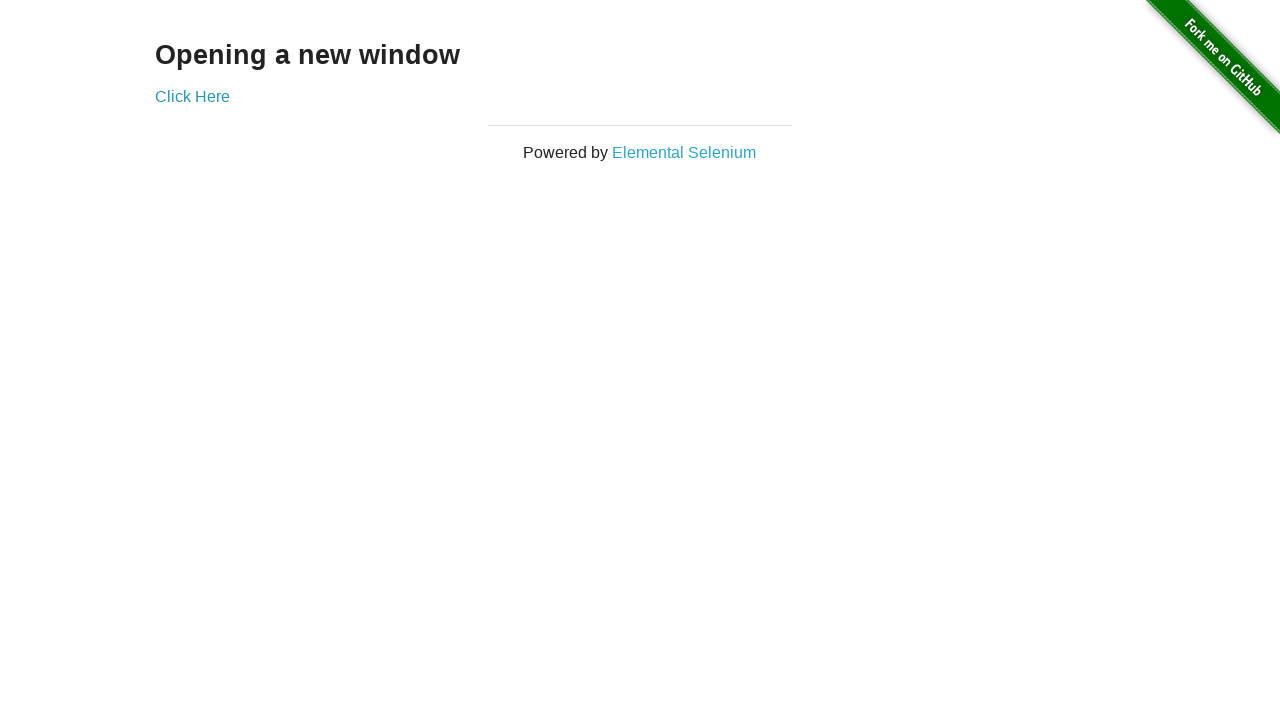